Tests checkbox interactions by verifying initial states and clicking to change selection status

Starting URL: https://practice.expandtesting.com/checkboxes

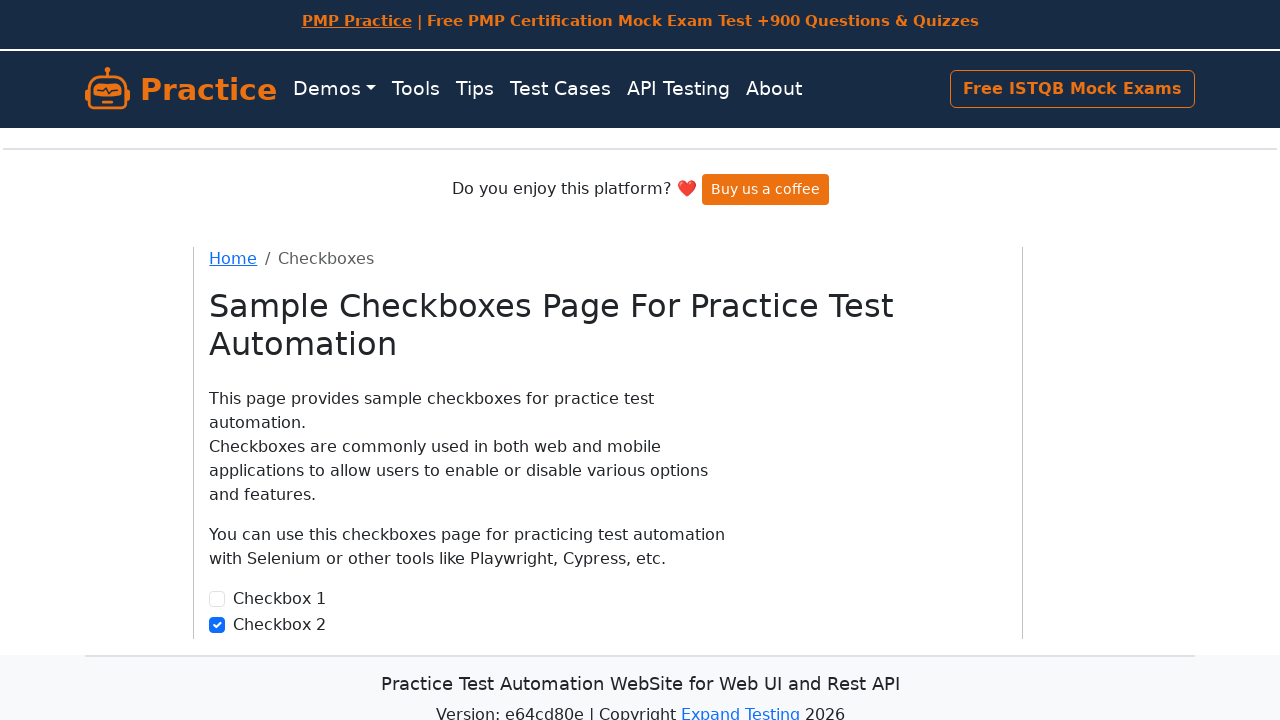

Located checkbox1 element
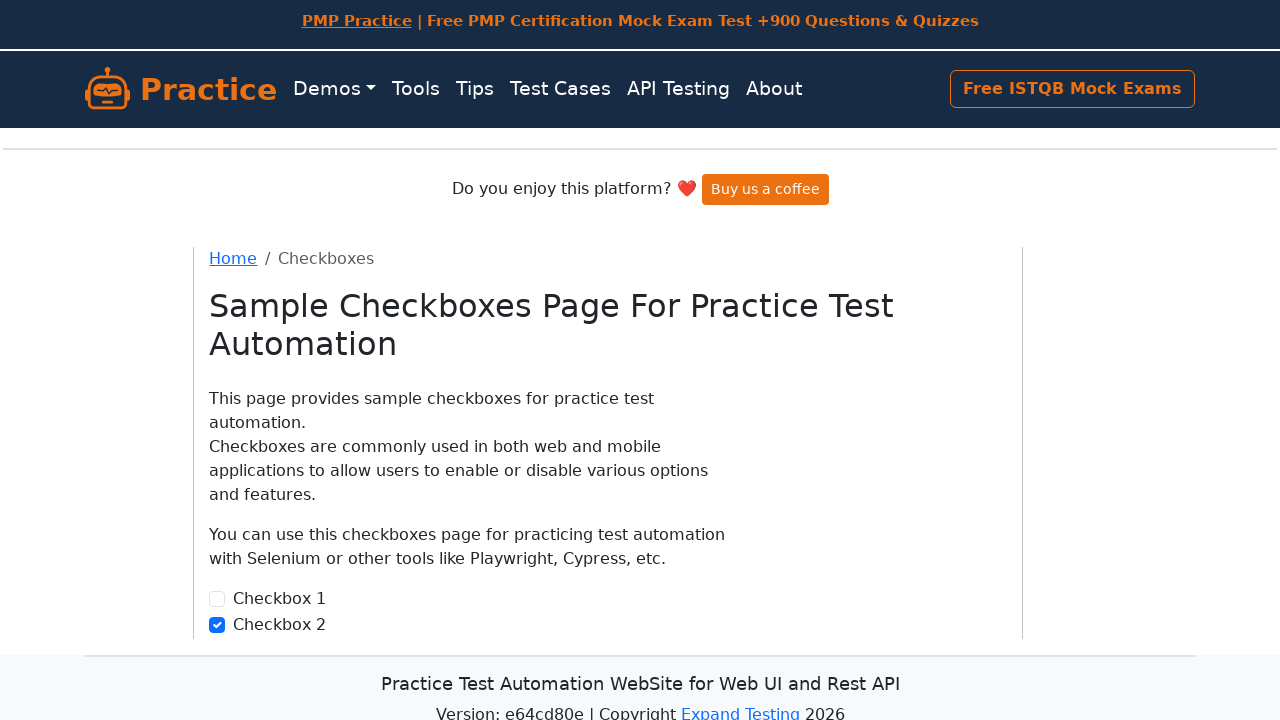

Located checkbox2 element
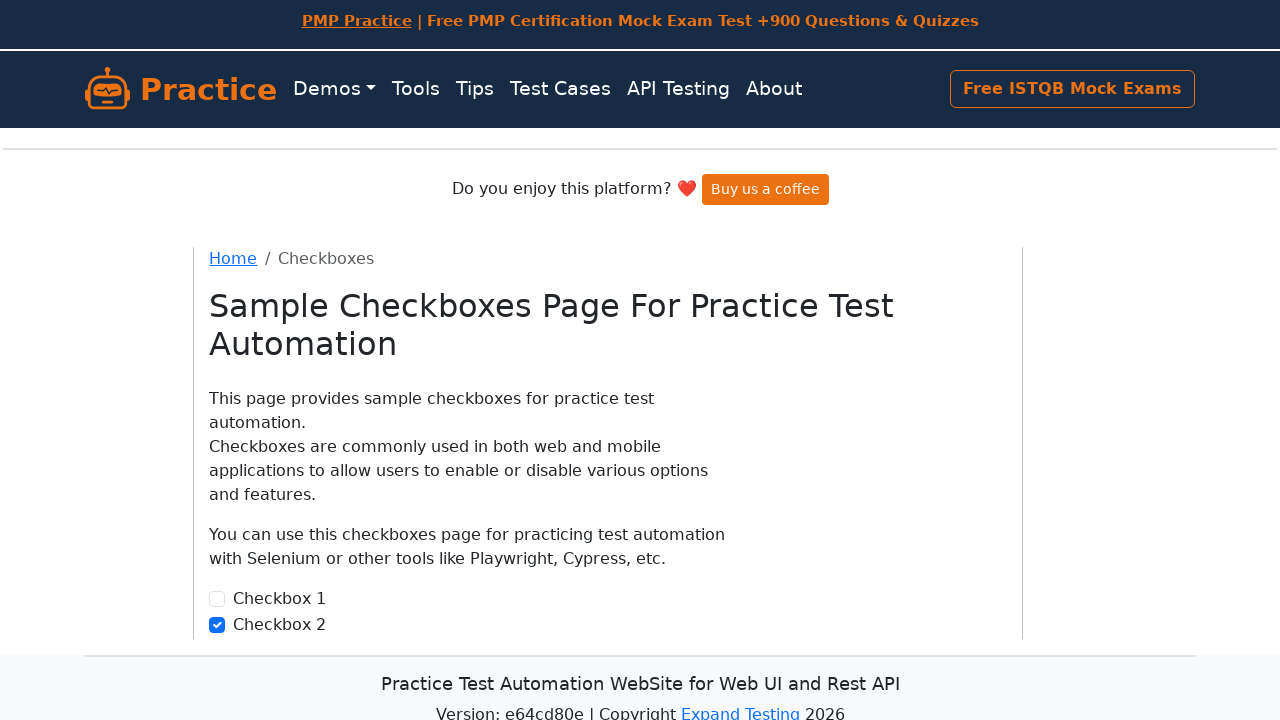

Verified checkbox1 is NOT selected initially
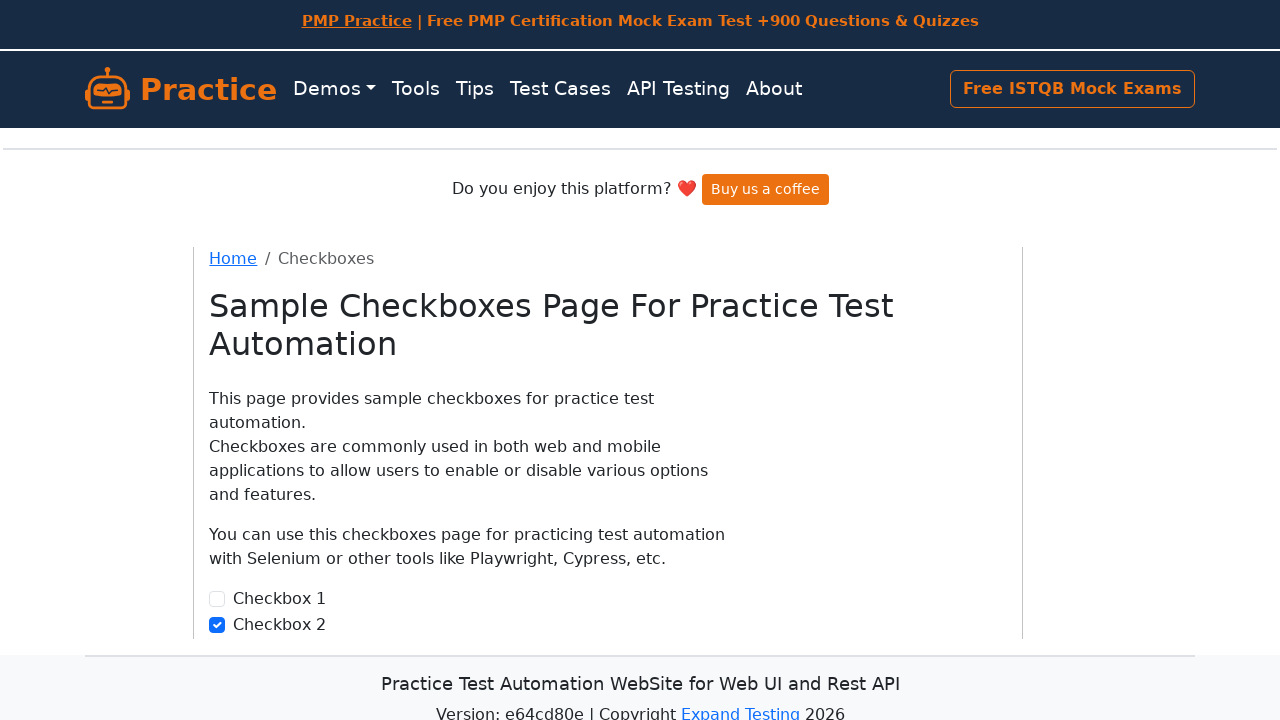

Verified checkbox2 is selected initially
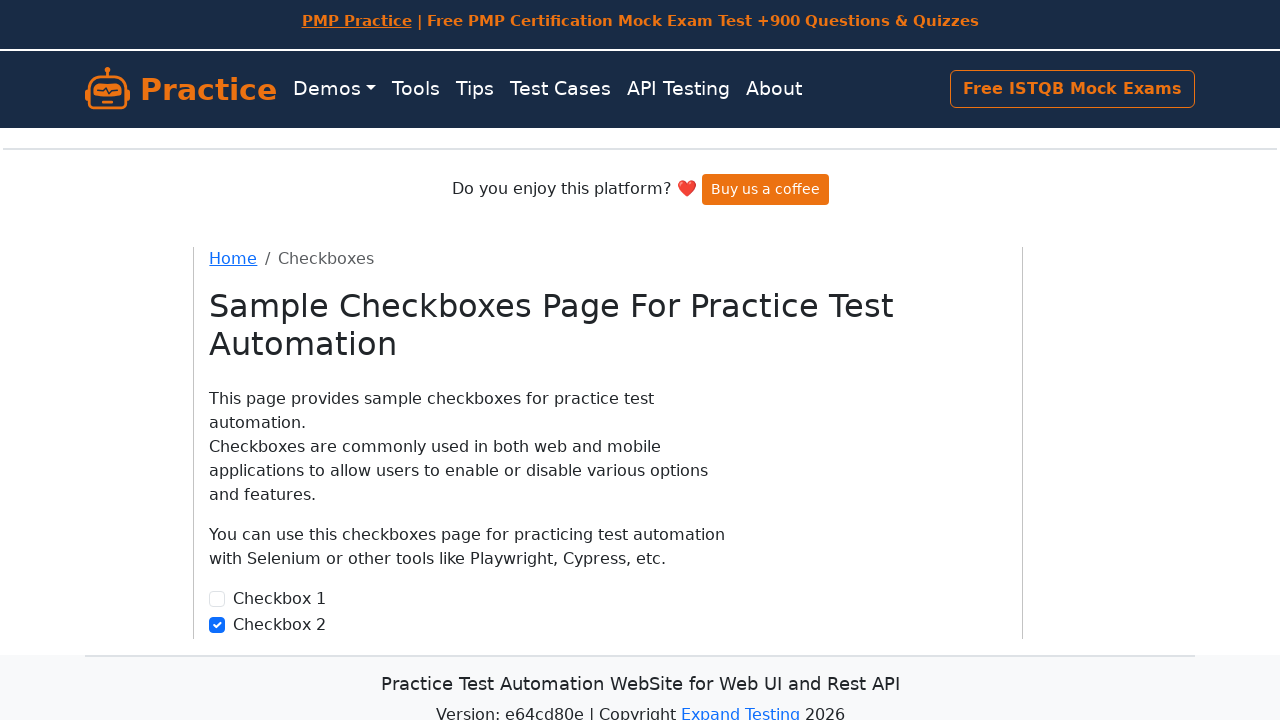

Clicked checkbox1 to toggle its state at (217, 599) on xpath=//input[@id='checkbox1']
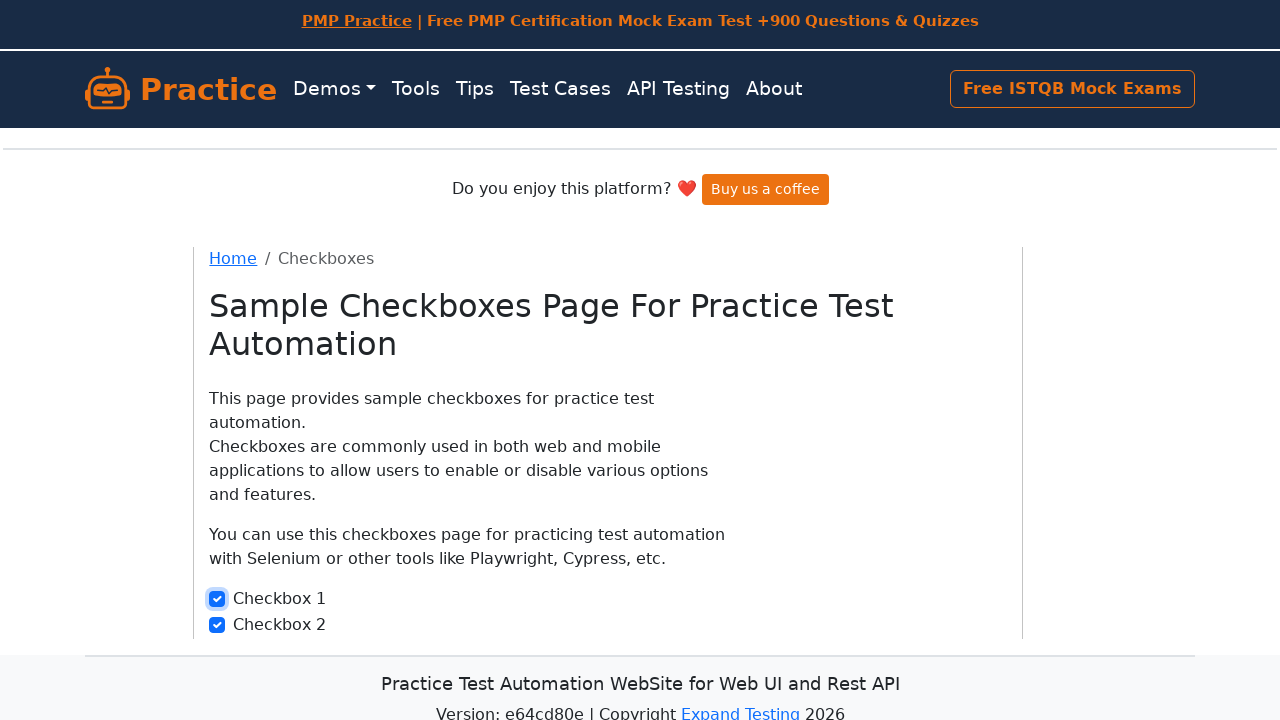

Verified checkbox1 is now selected
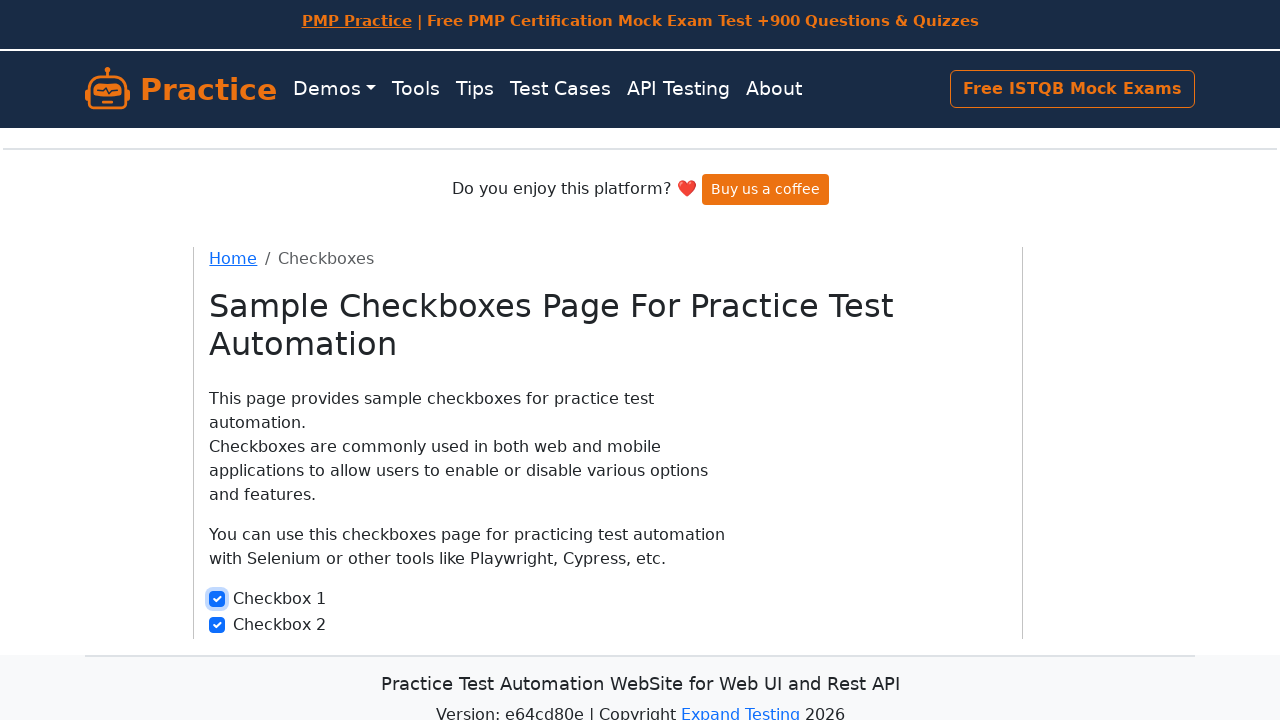

Verified checkbox2 remains selected
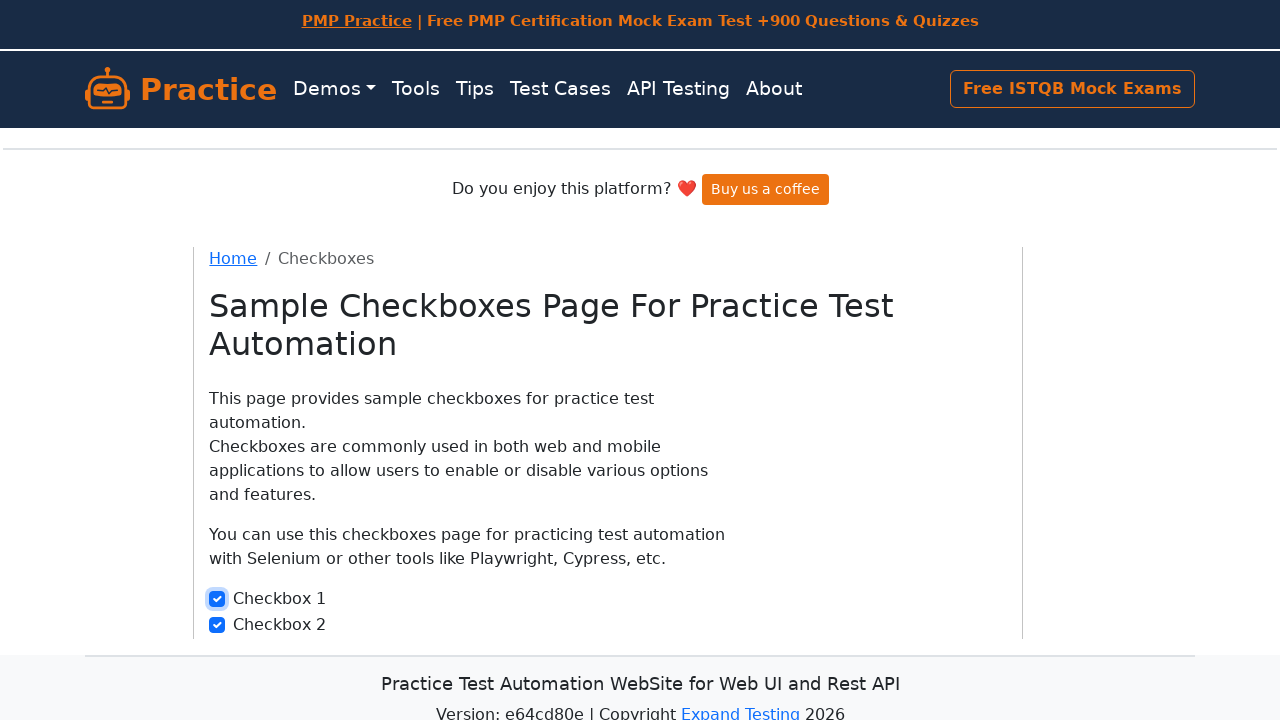

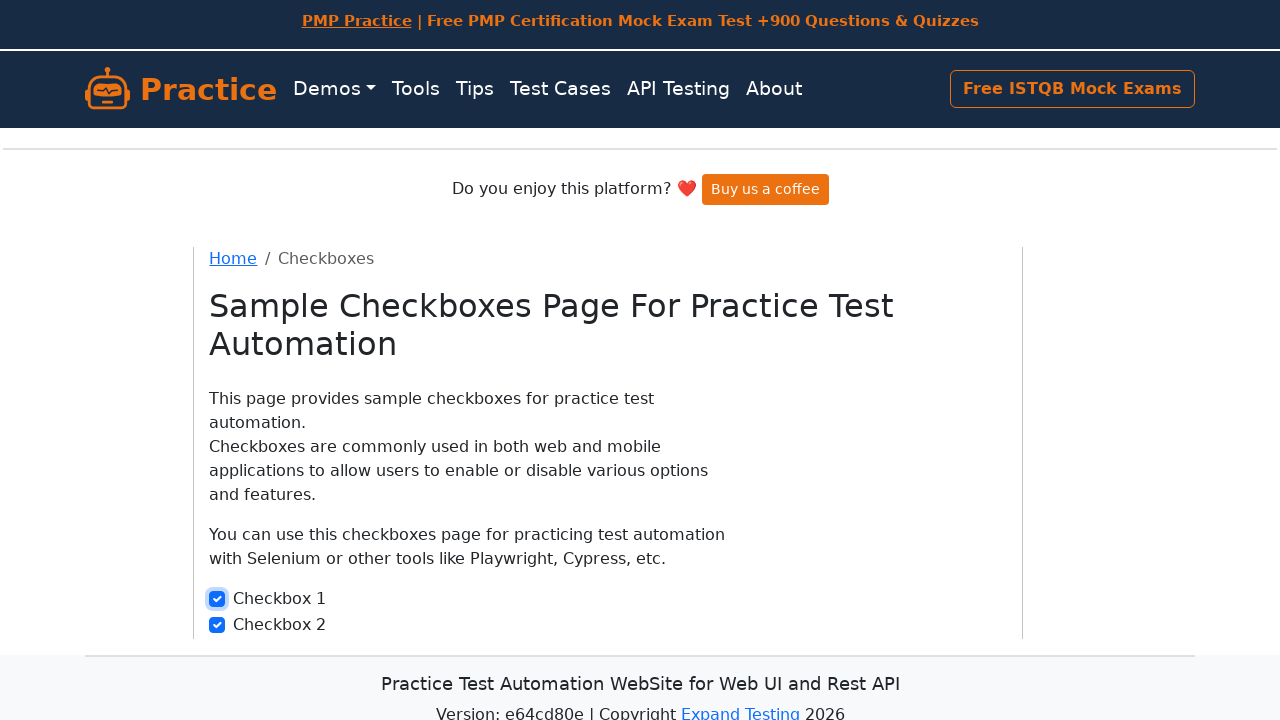